Tests JavaScript confirmation alert handling by clicking a button to trigger an alert, retrieving the alert text, and dismissing it.

Starting URL: https://www.leafground.com/alert.xhtml

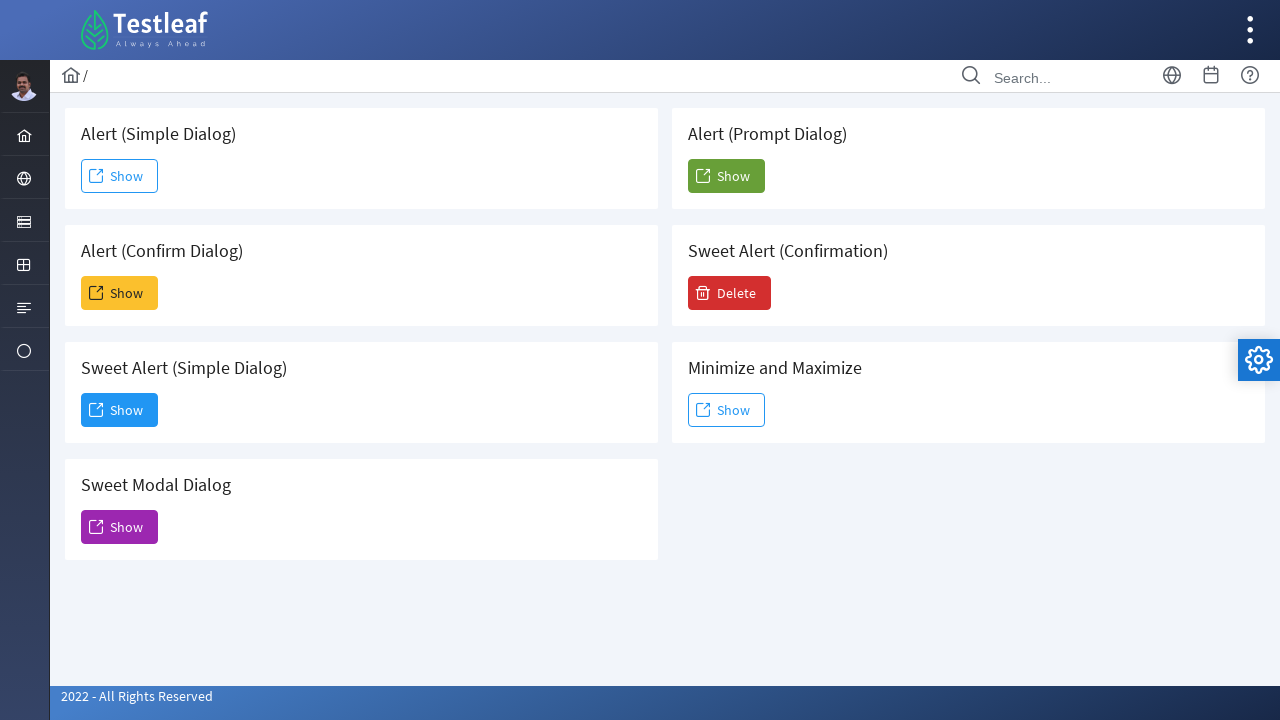

Clicked the second 'Show' button to trigger confirmation alert at (120, 293) on xpath=(//span[text()='Show'])[2]
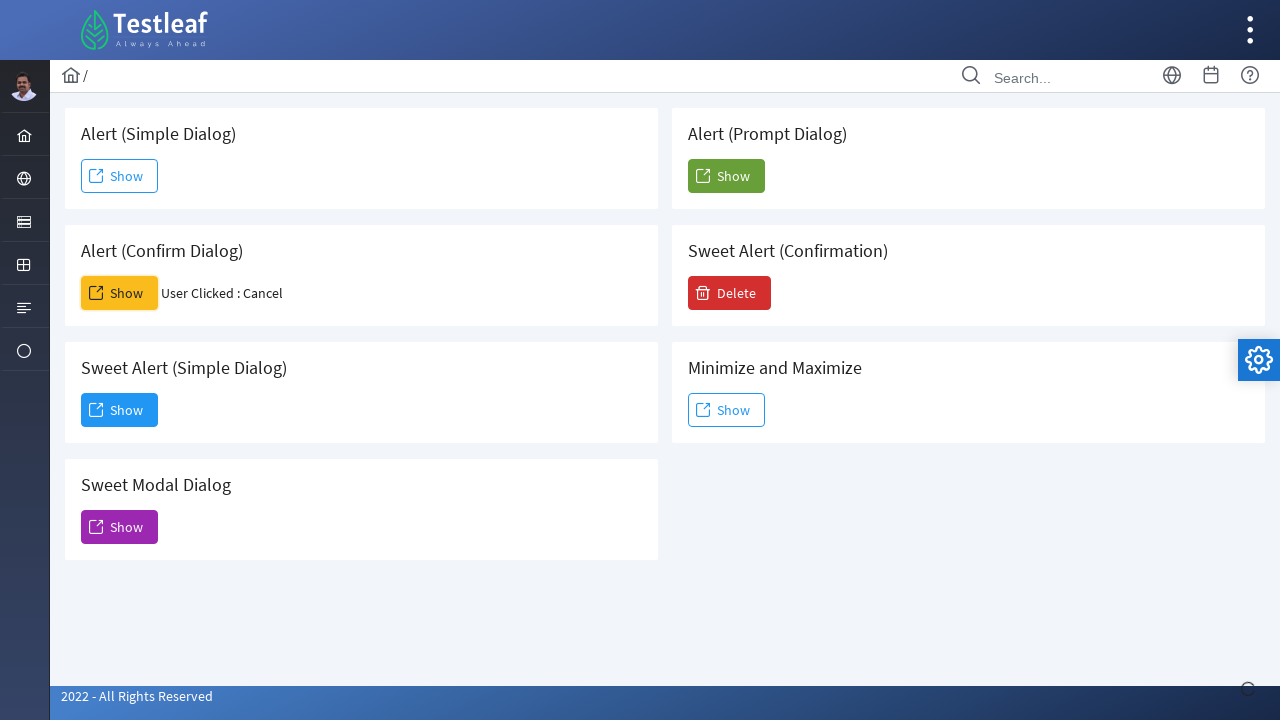

Set up dialog event listener to dismiss alerts
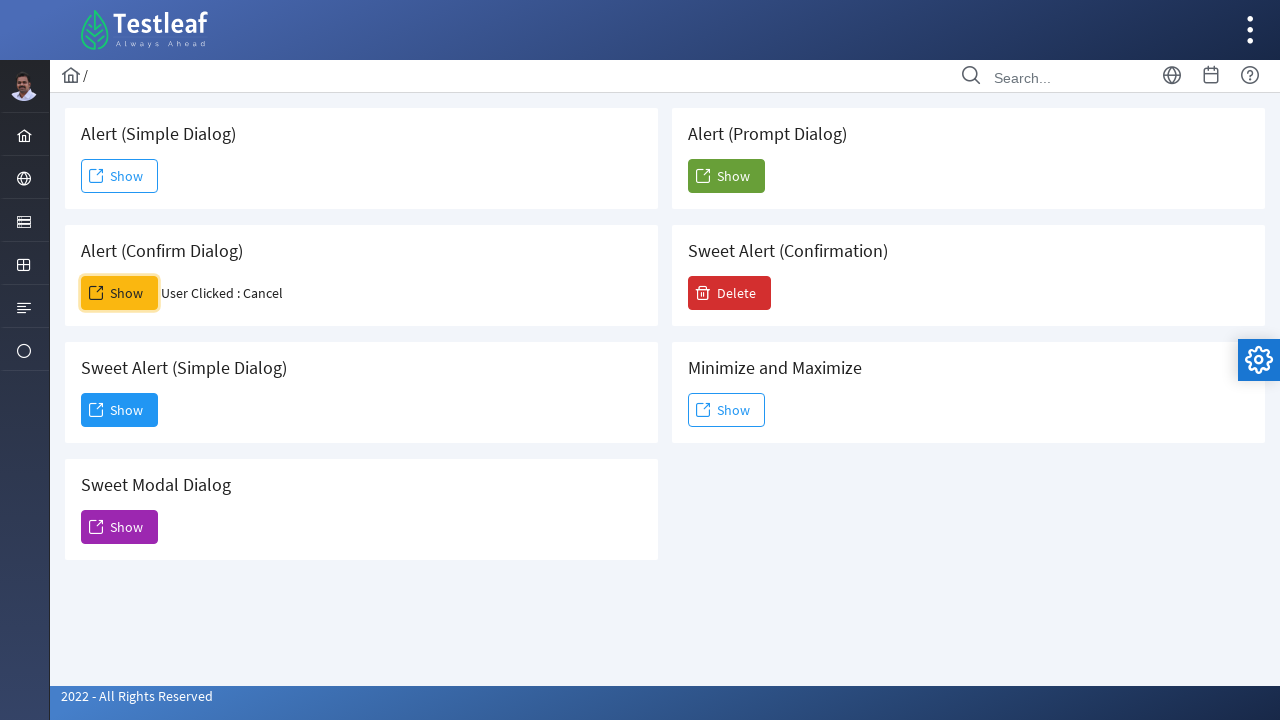

Clicked the second 'Show' button again to trigger and handle the confirmation dialog at (120, 293) on xpath=(//span[text()='Show'])[2]
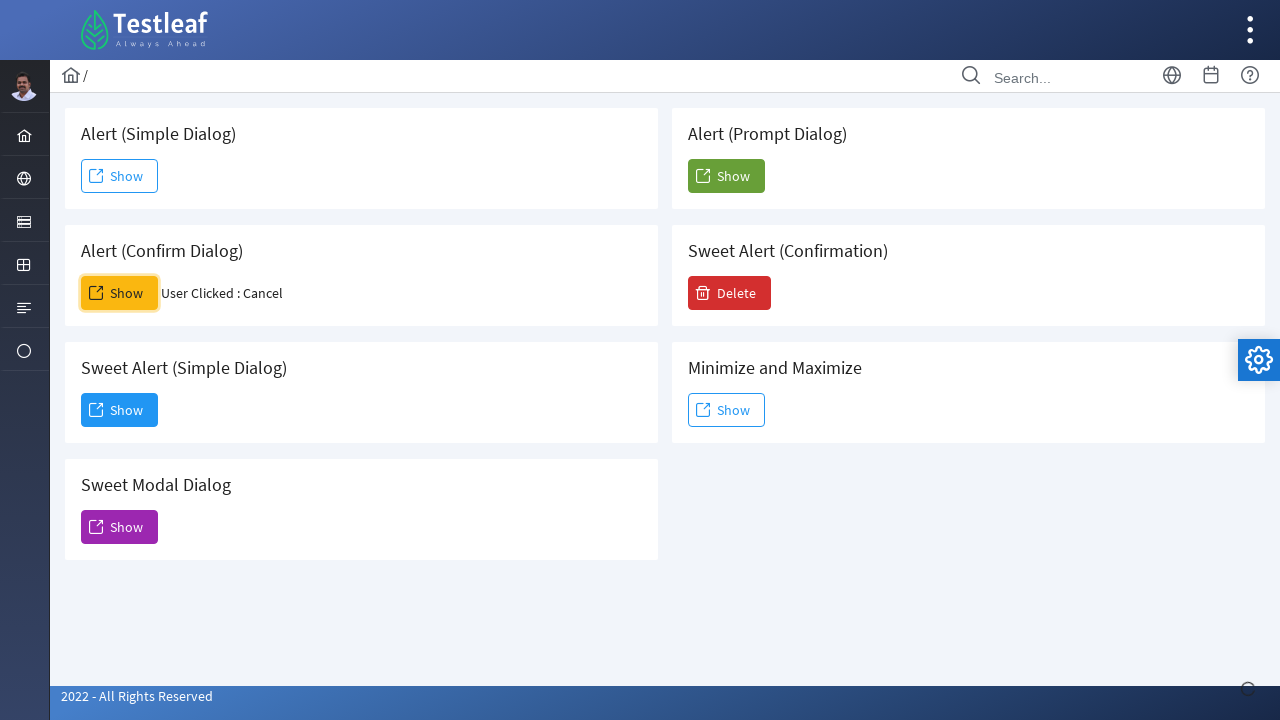

Waited 500ms to ensure confirmation dialog was properly handled
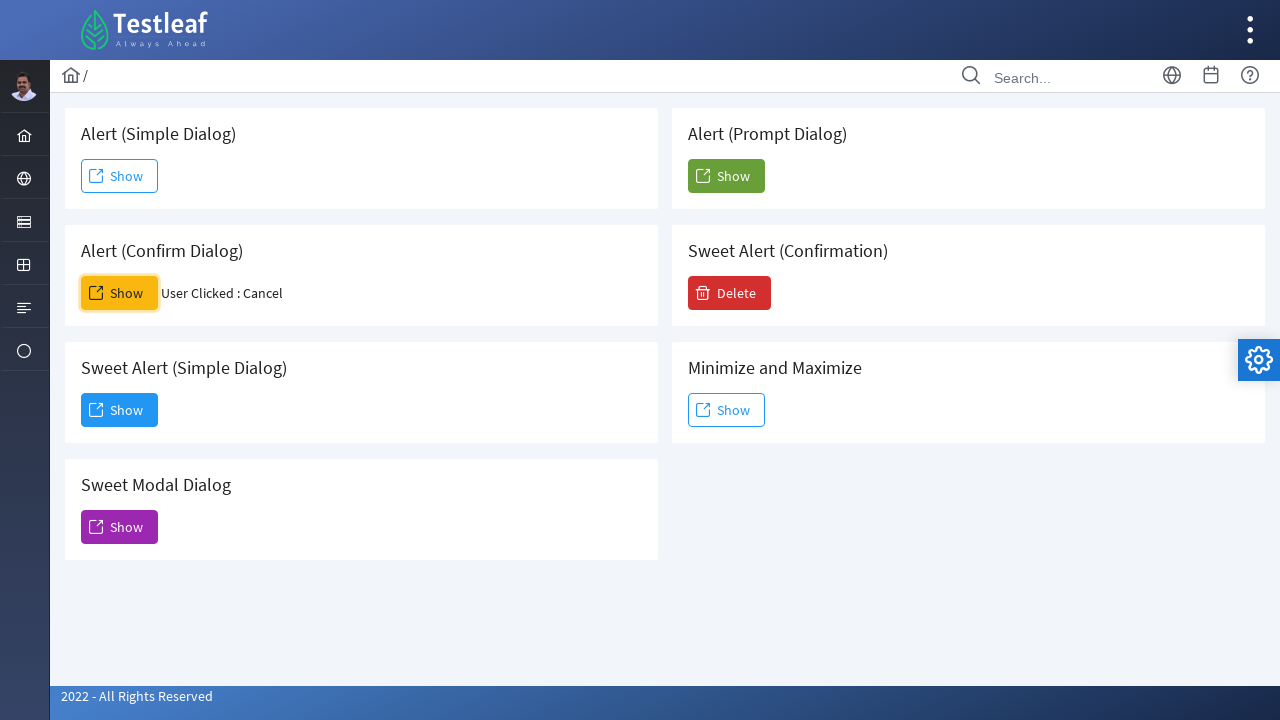

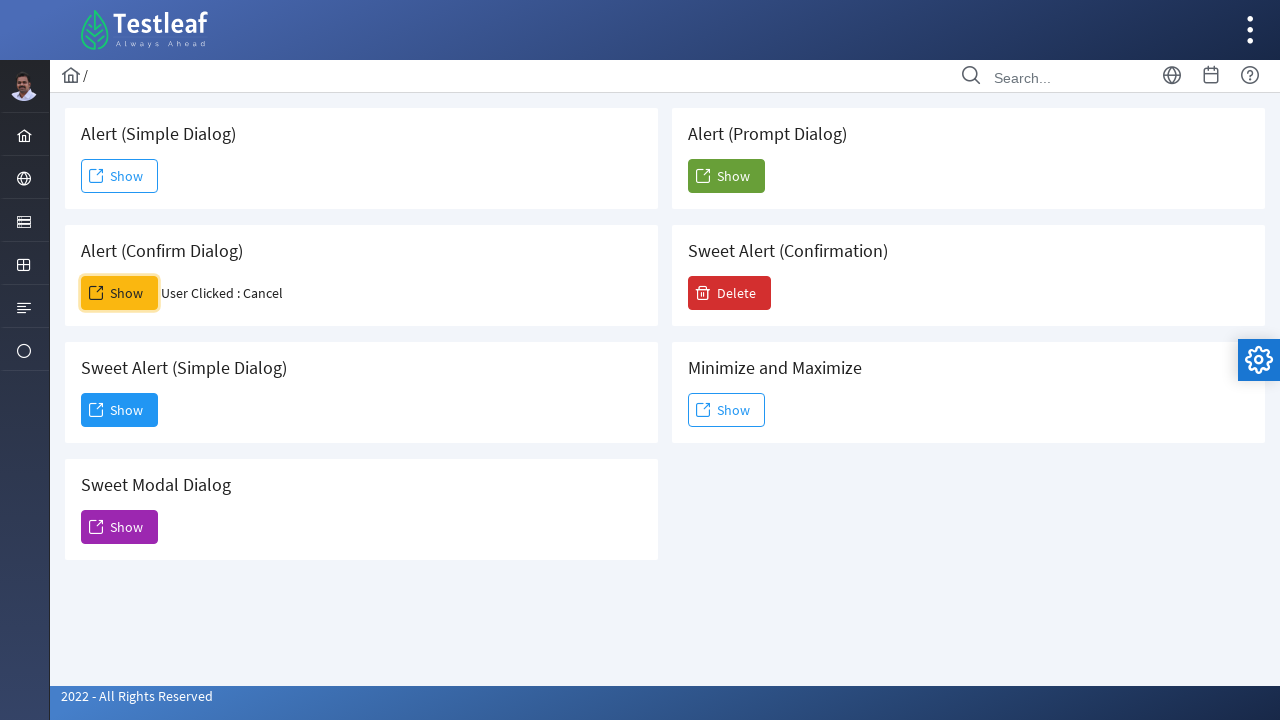